Tests that clicking Clear completed removes completed items from the list

Starting URL: https://demo.playwright.dev/todomvc

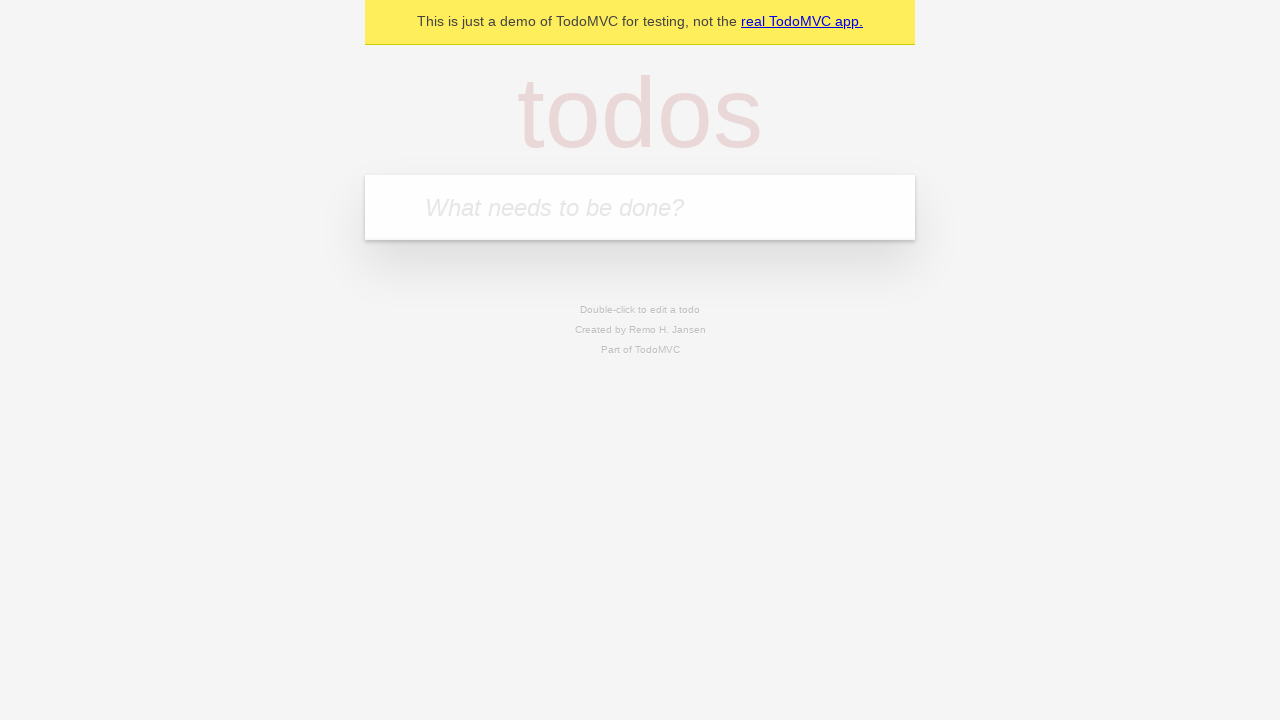

Filled todo input with 'buy some cheese' on internal:attr=[placeholder="What needs to be done?"i]
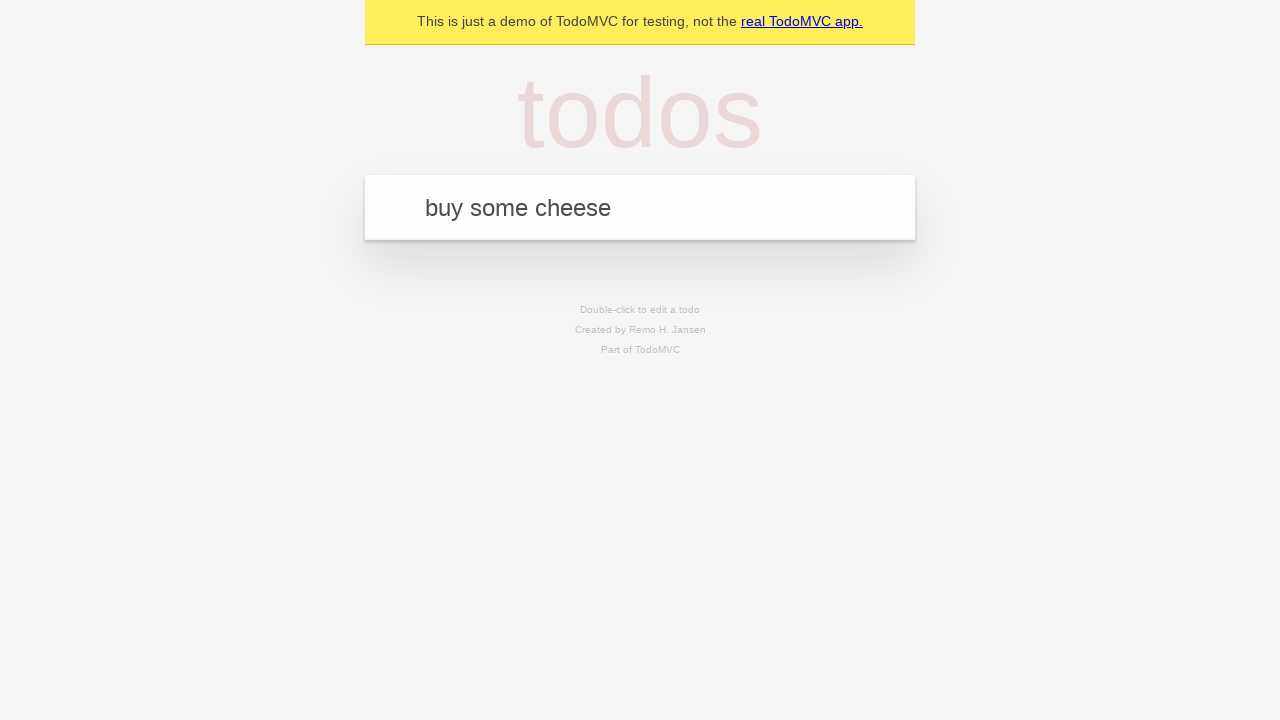

Pressed Enter to add first todo on internal:attr=[placeholder="What needs to be done?"i]
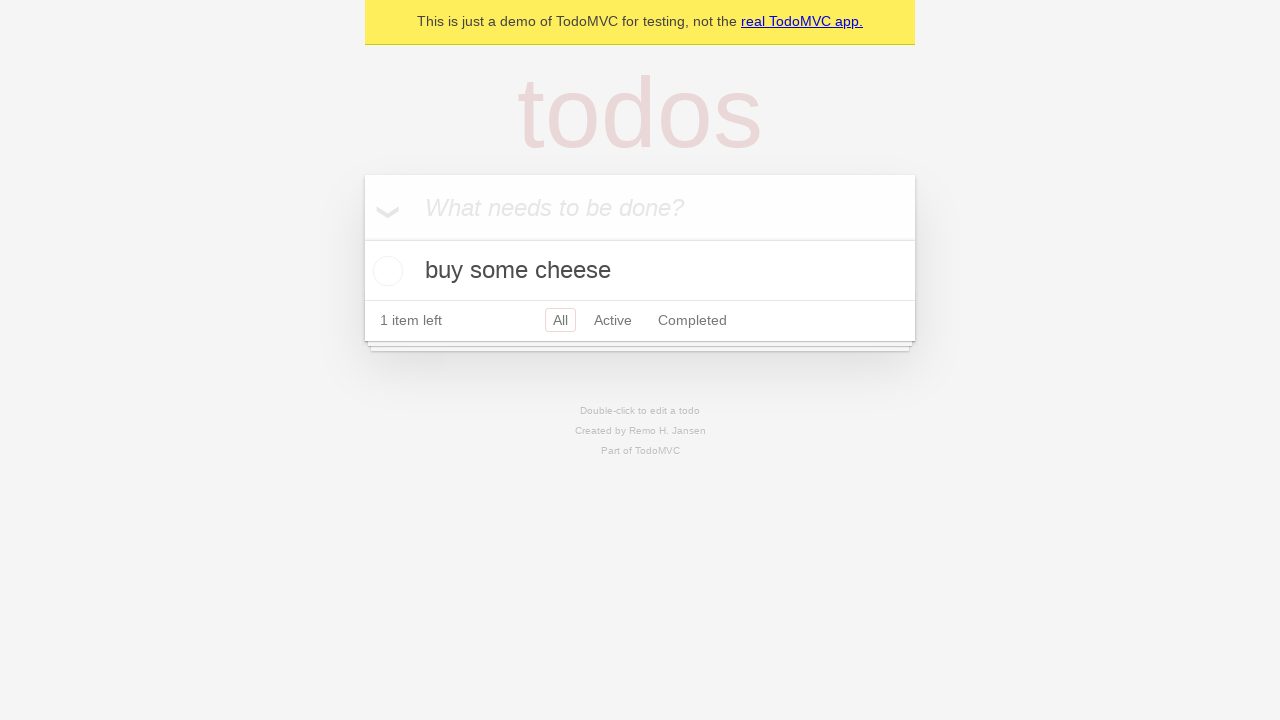

Filled todo input with 'feed the cat' on internal:attr=[placeholder="What needs to be done?"i]
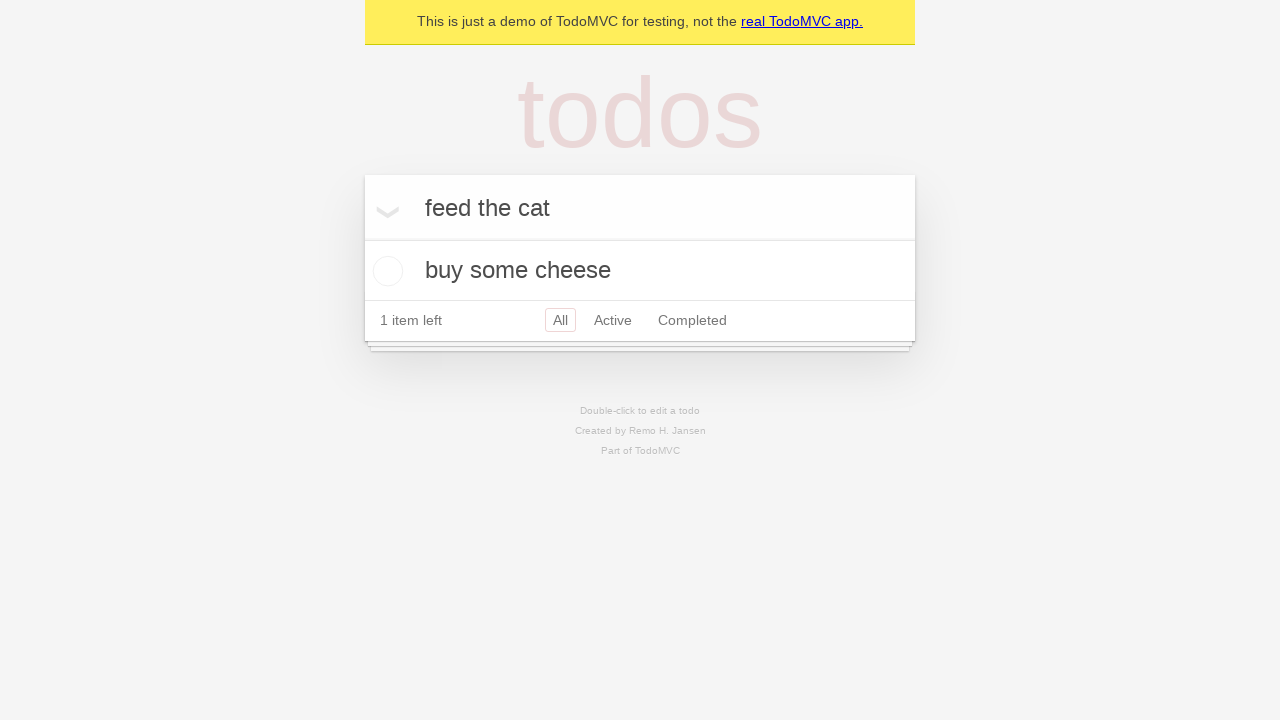

Pressed Enter to add second todo on internal:attr=[placeholder="What needs to be done?"i]
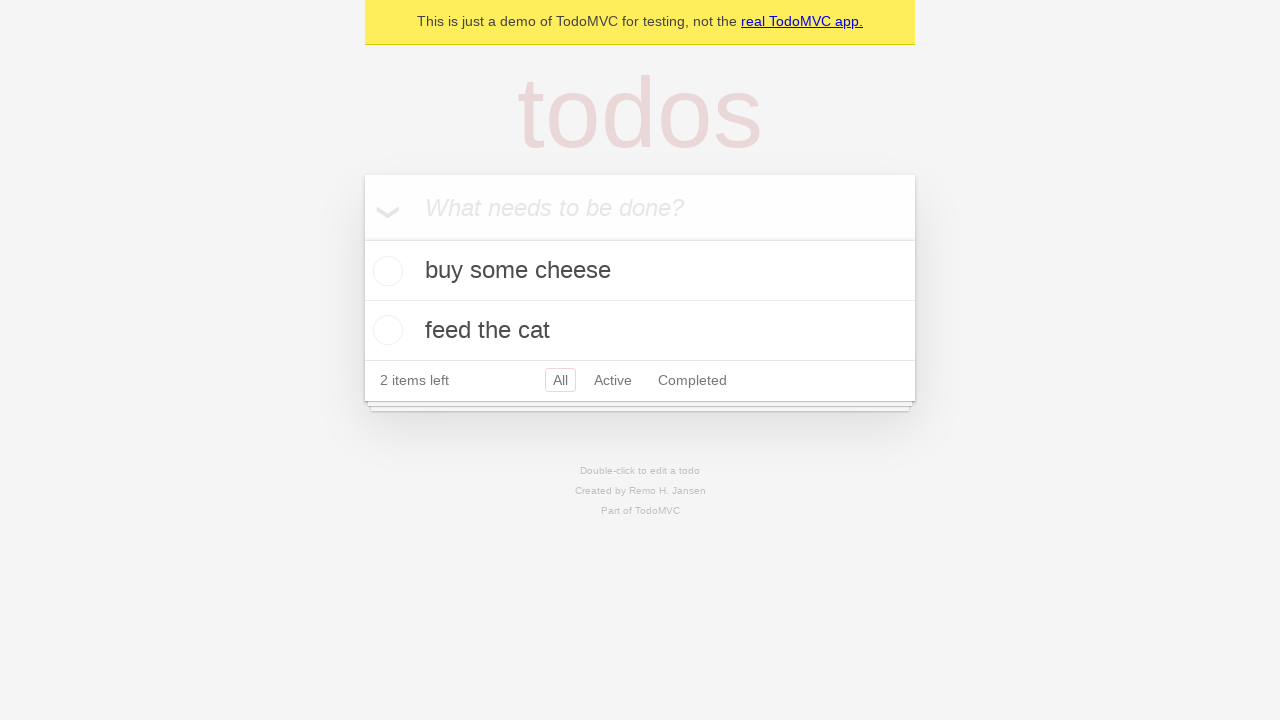

Filled todo input with 'book a doctors appointment' on internal:attr=[placeholder="What needs to be done?"i]
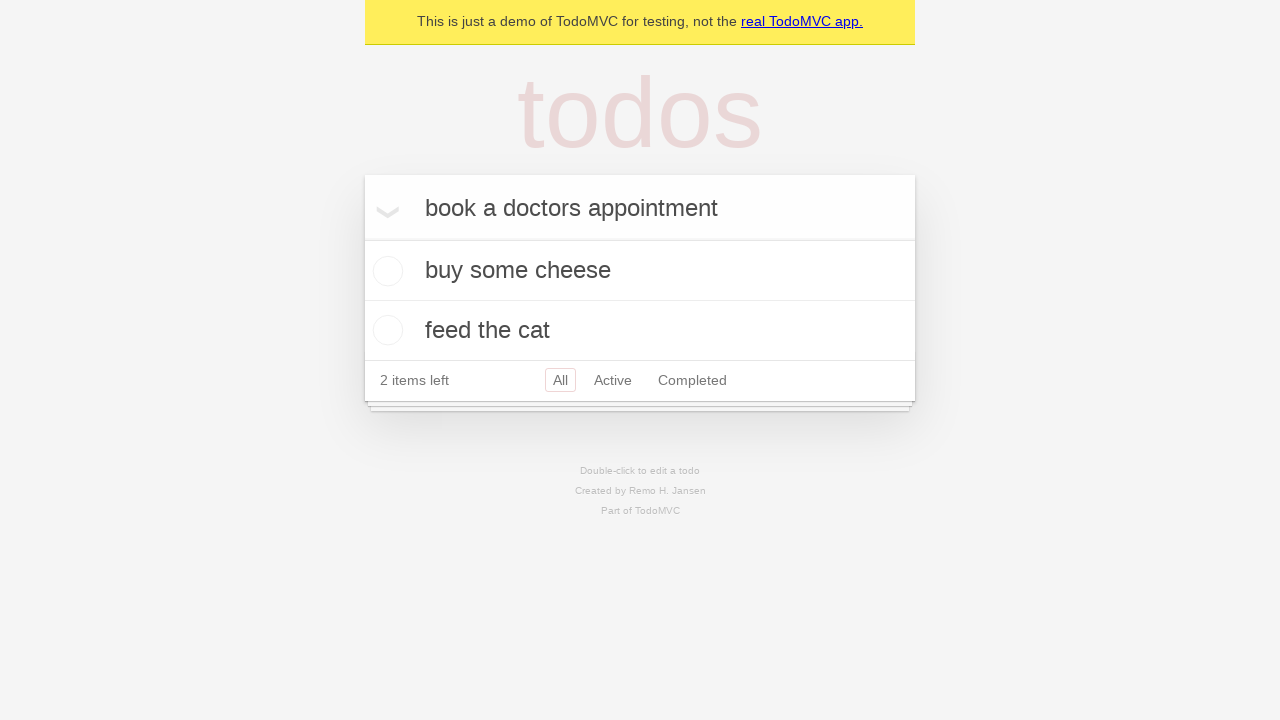

Pressed Enter to add third todo on internal:attr=[placeholder="What needs to be done?"i]
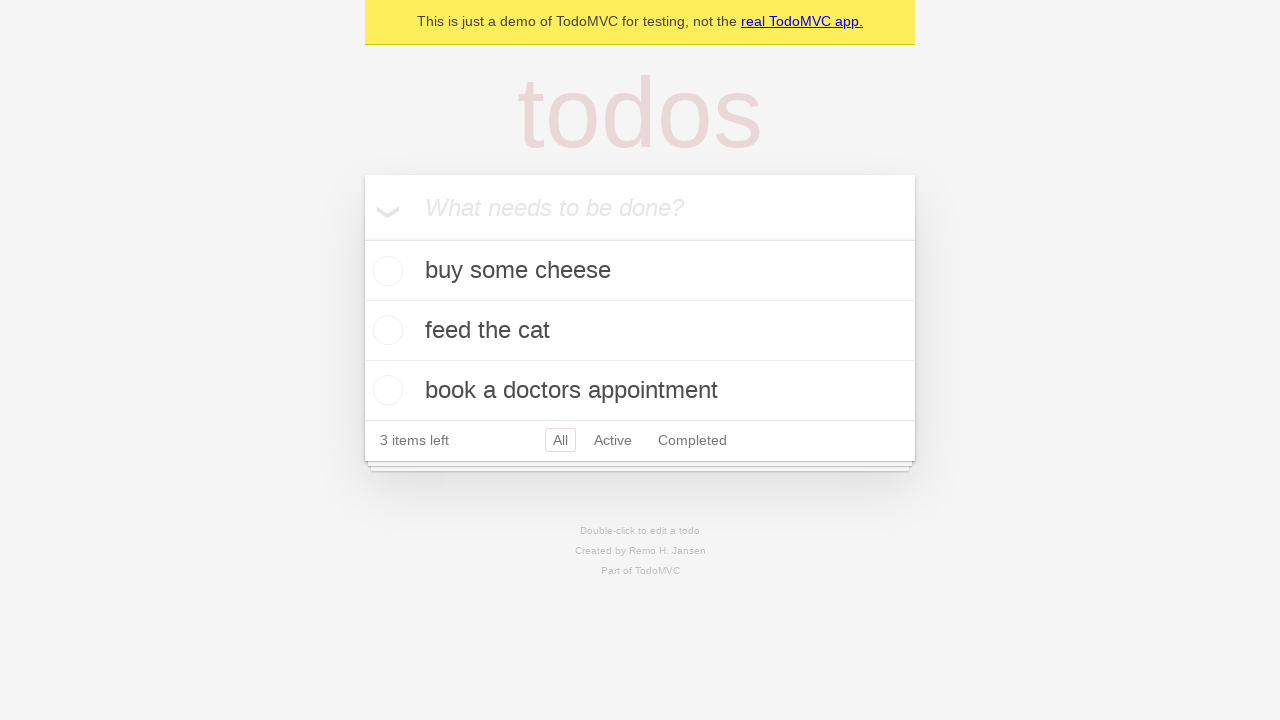

Checked the second todo item (feed the cat) at (385, 330) on [data-testid='todo-item'] >> nth=1 >> internal:role=checkbox
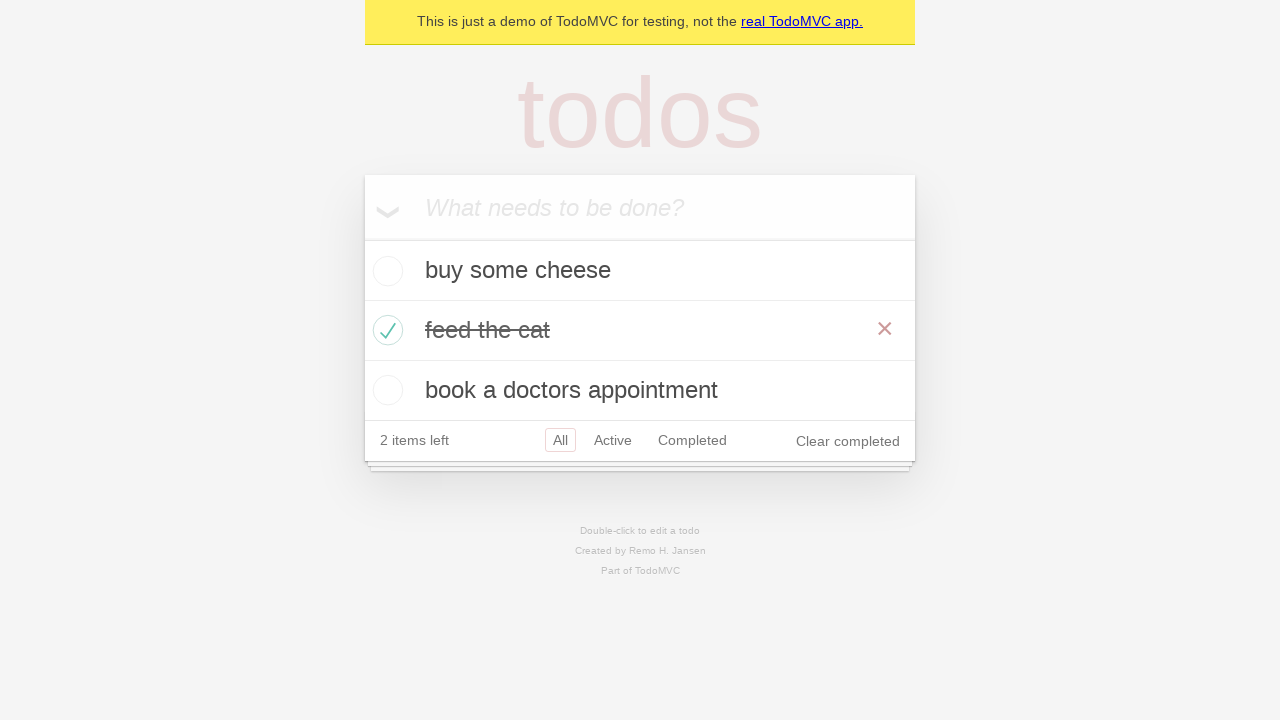

Clicked 'Clear completed' button at (848, 441) on internal:role=button[name="Clear completed"i]
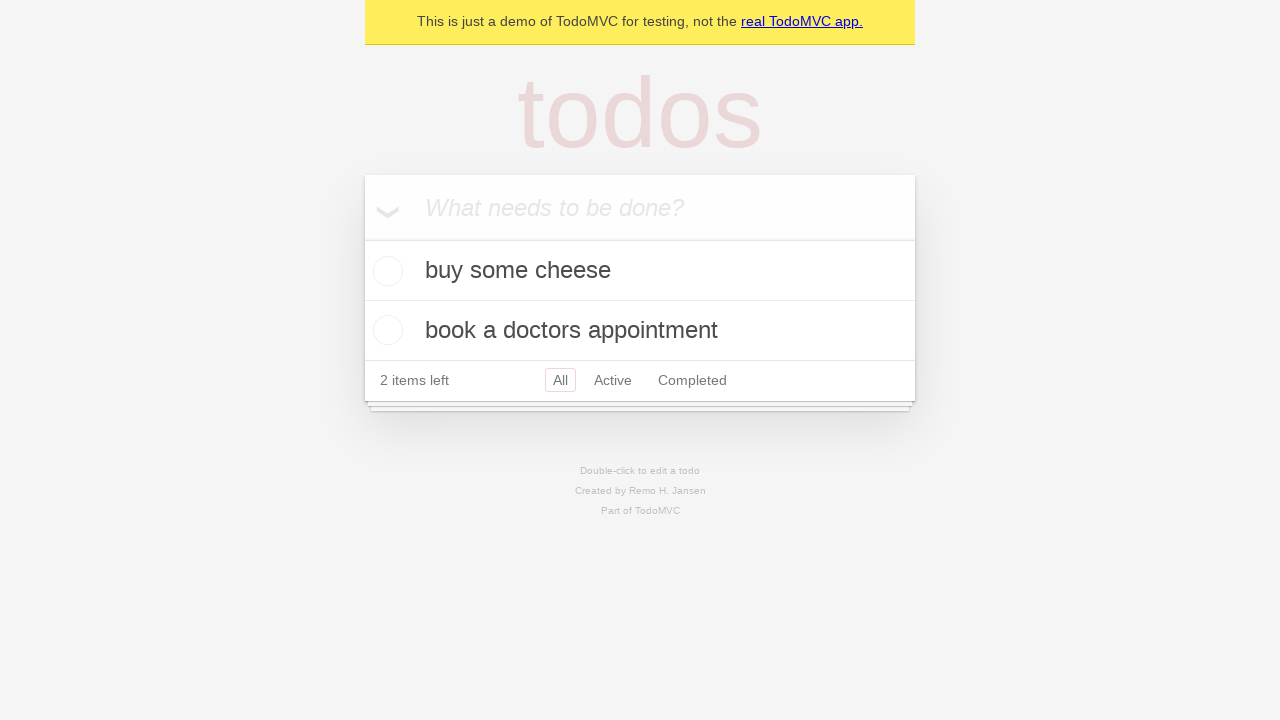

Verified that completed item was removed, leaving 2 todos in the list
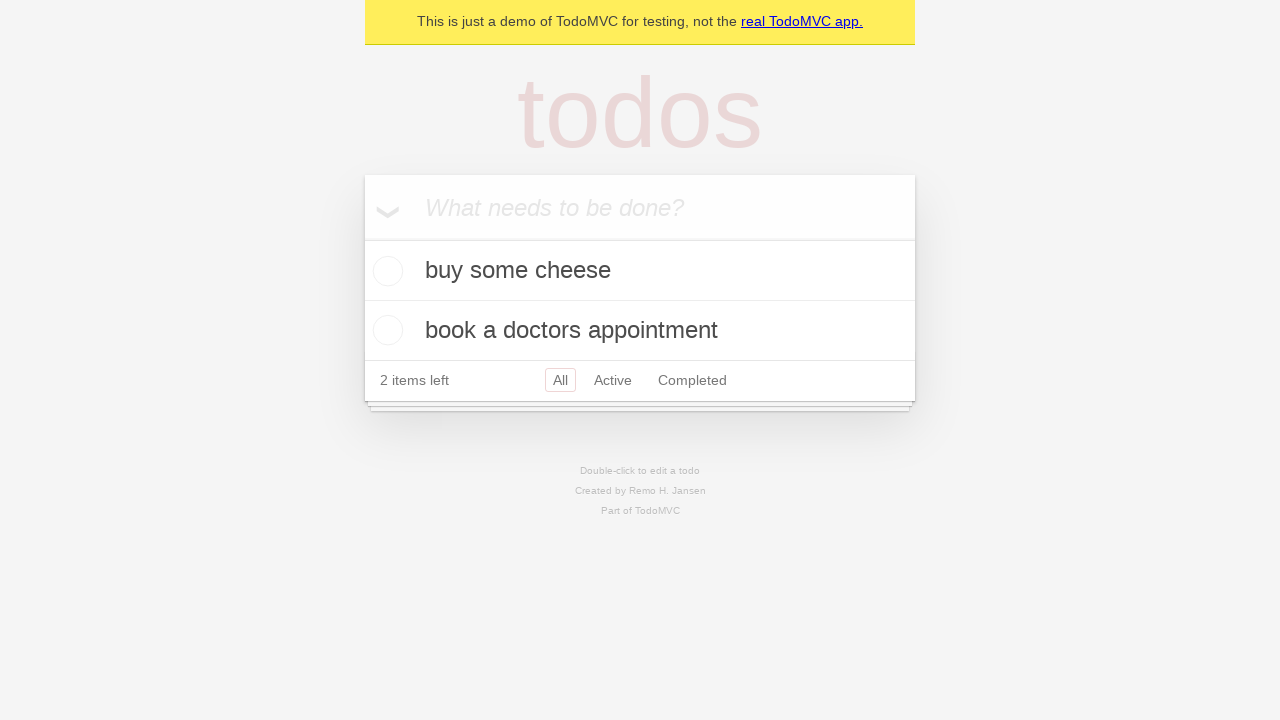

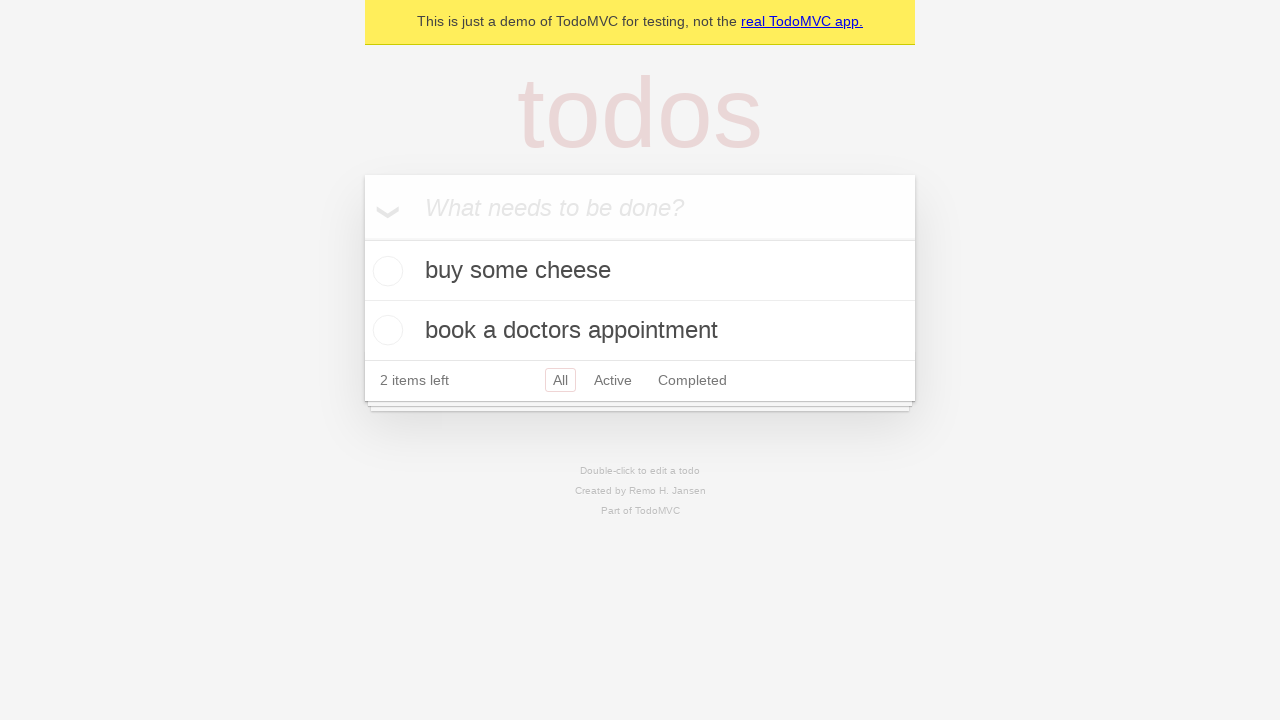